Navigates to Form Authentication page and verifies the label elements contain expected text (Username and Password)

Starting URL: https://the-internet.herokuapp.com/

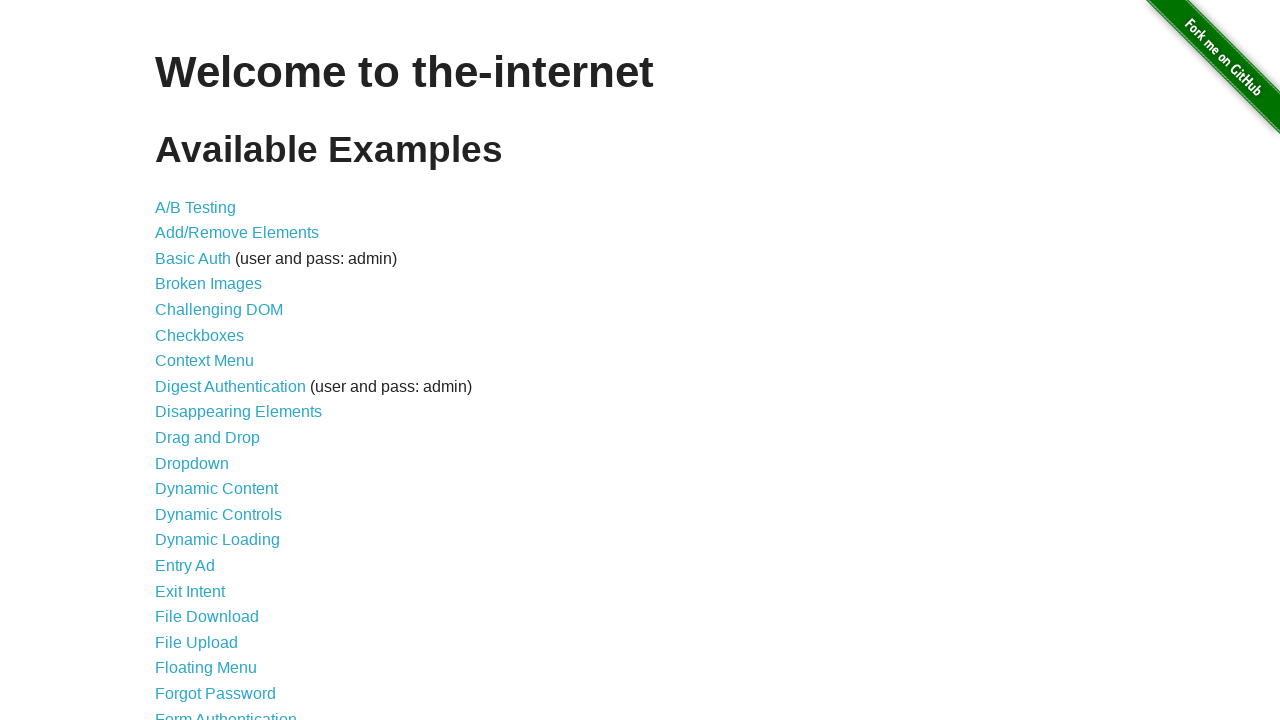

Clicked on Form Authentication link at (226, 712) on text=Form Authentication
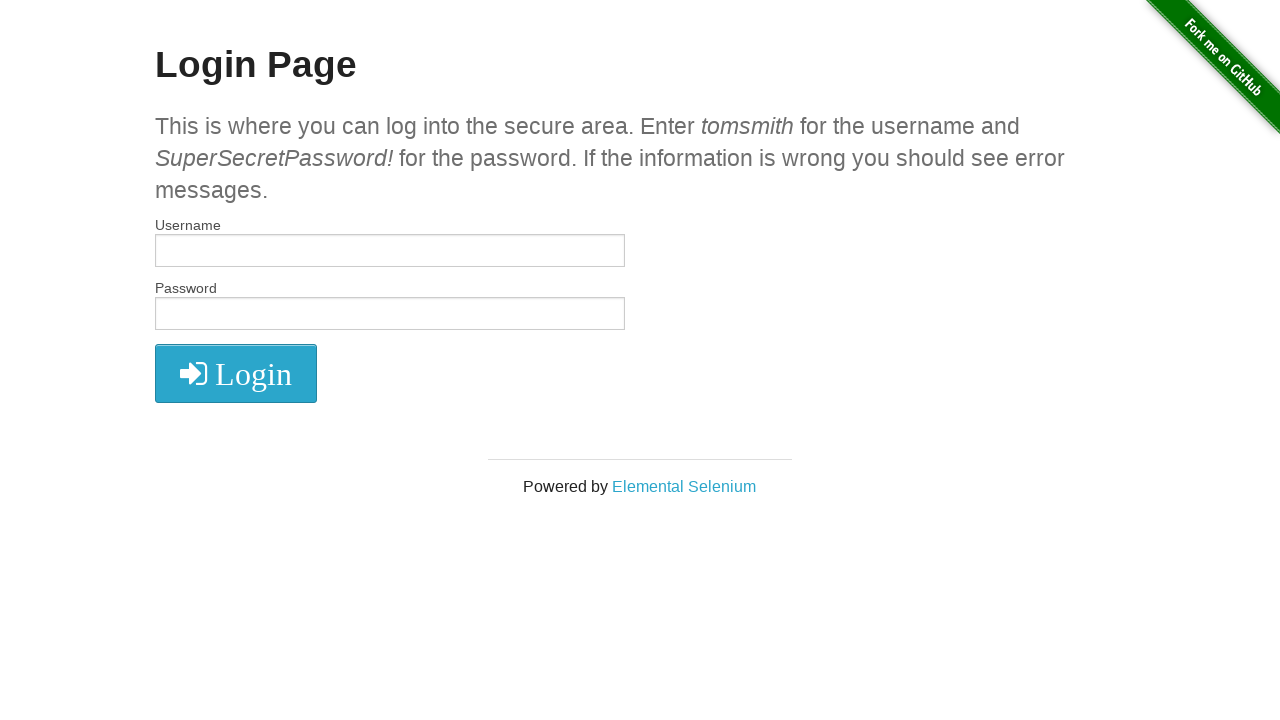

Waited for label elements to be present
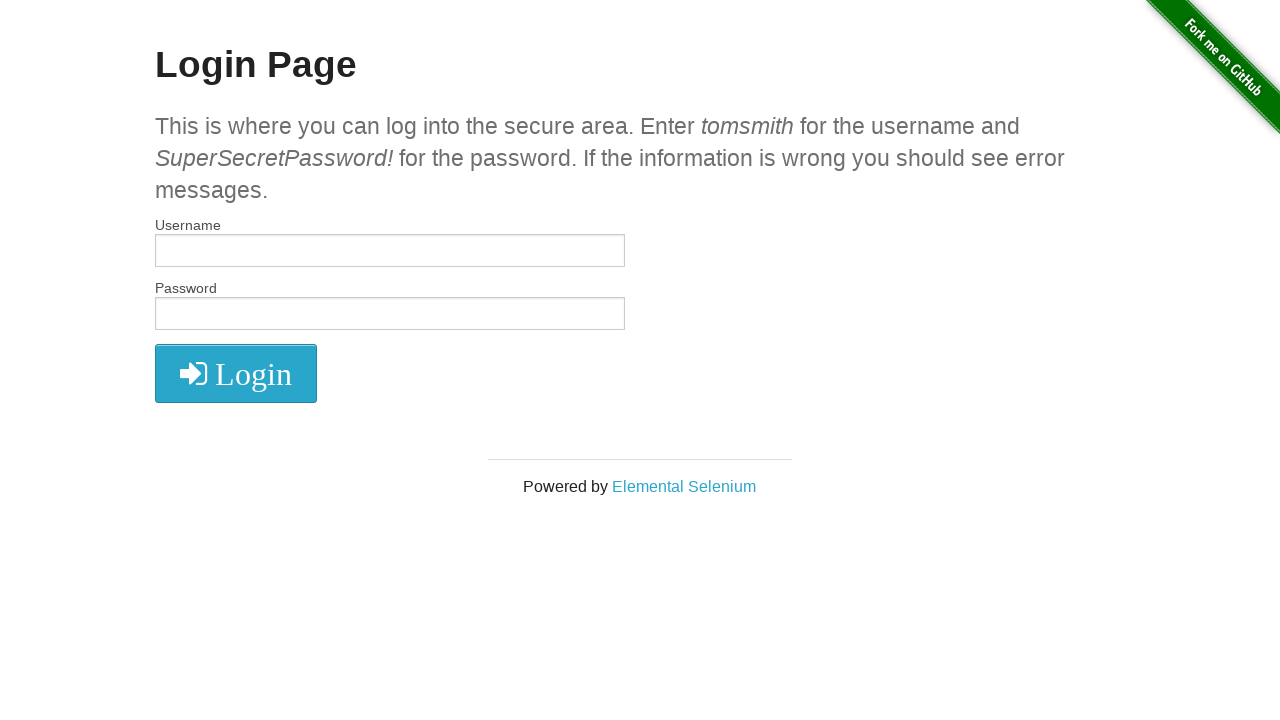

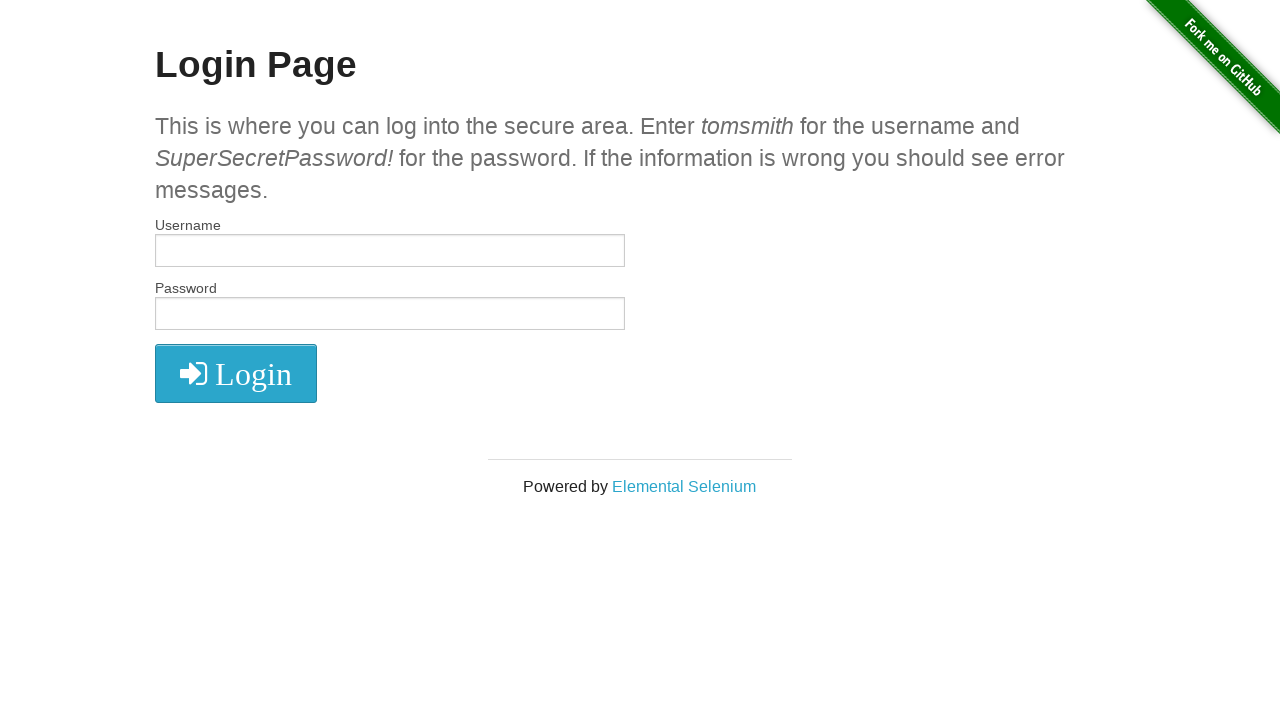